Opens Walla website, saves the title, refreshes the page and compares titles to verify consistency

Starting URL: https://www.walla.co.il/

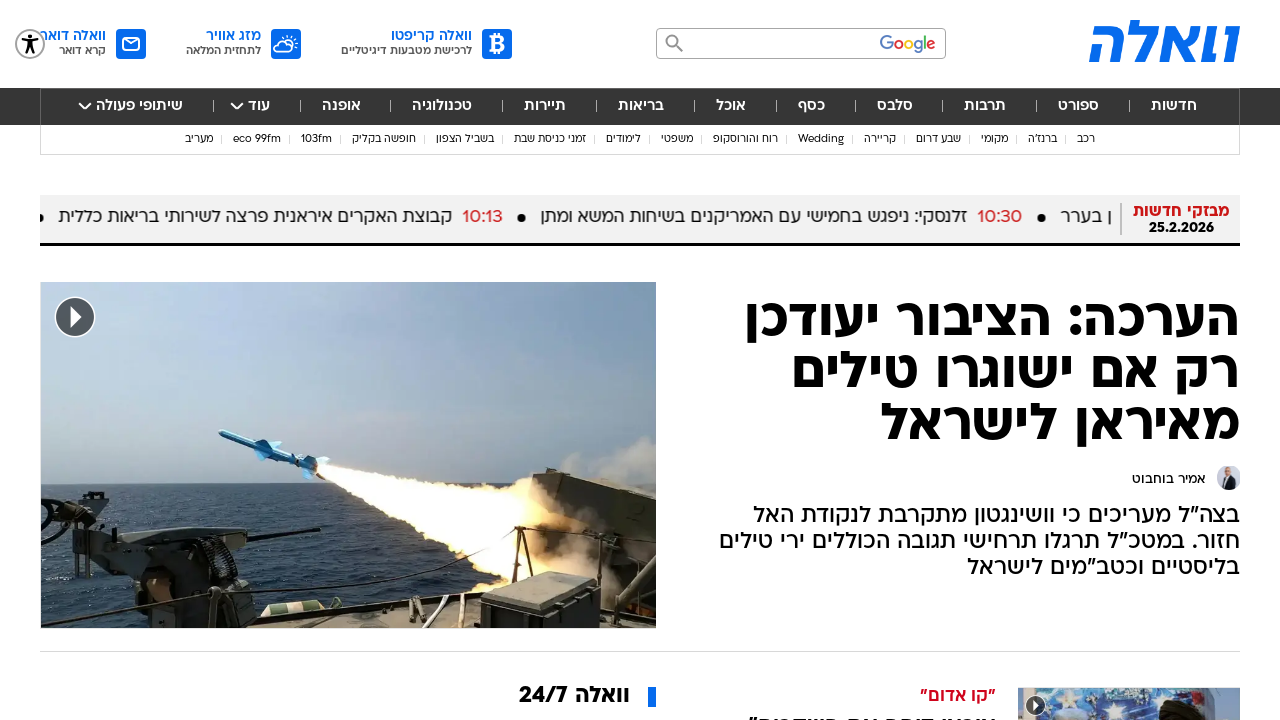

Retrieved initial page title from Walla website
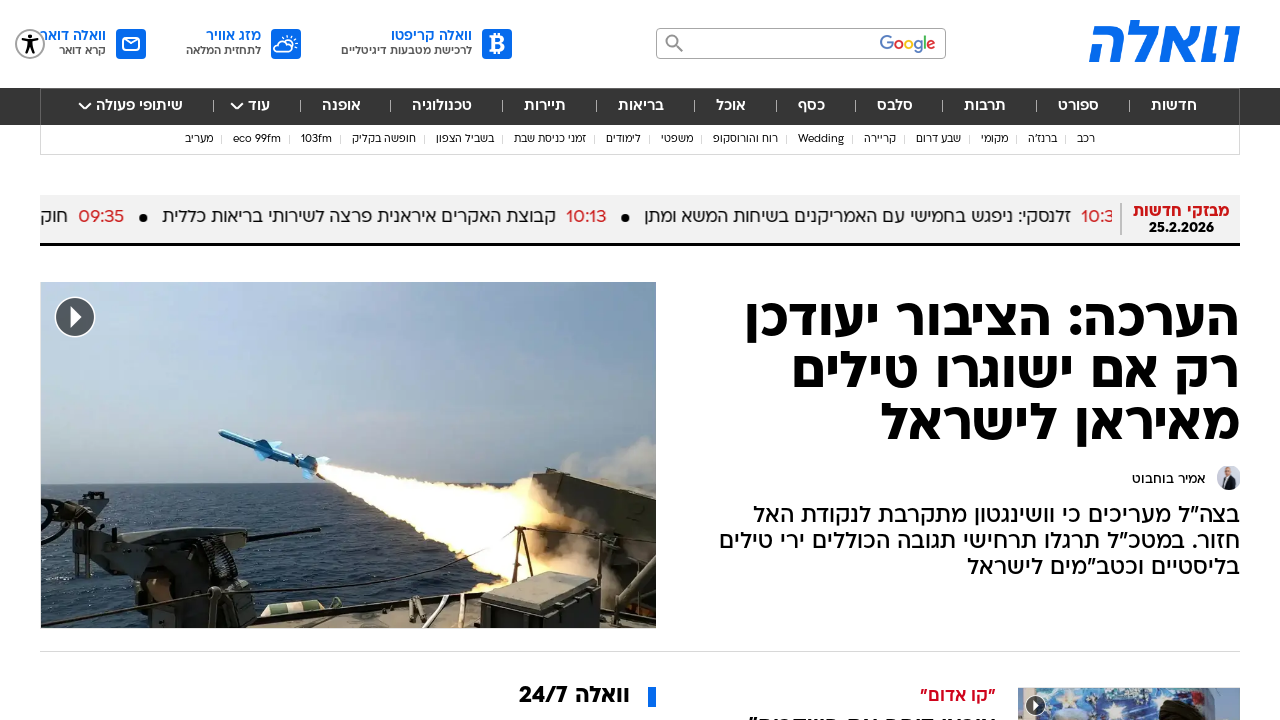

Refreshed the page
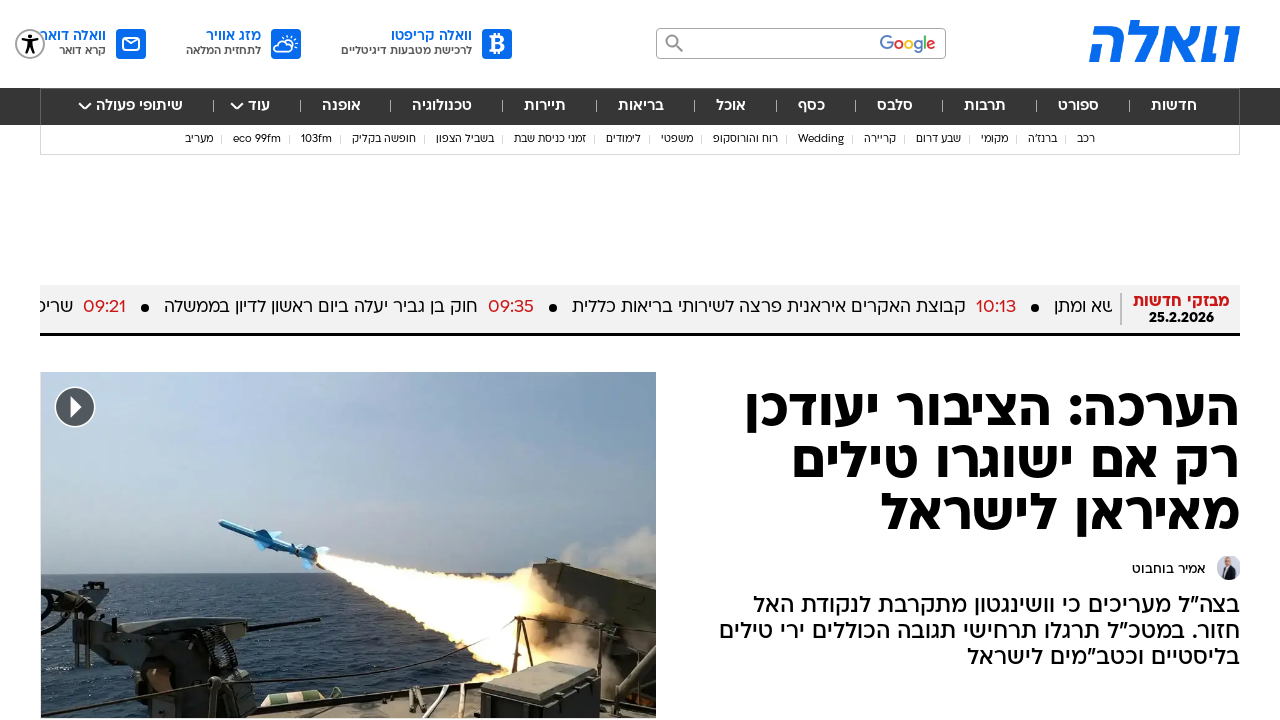

Verified that page title remained consistent after refresh
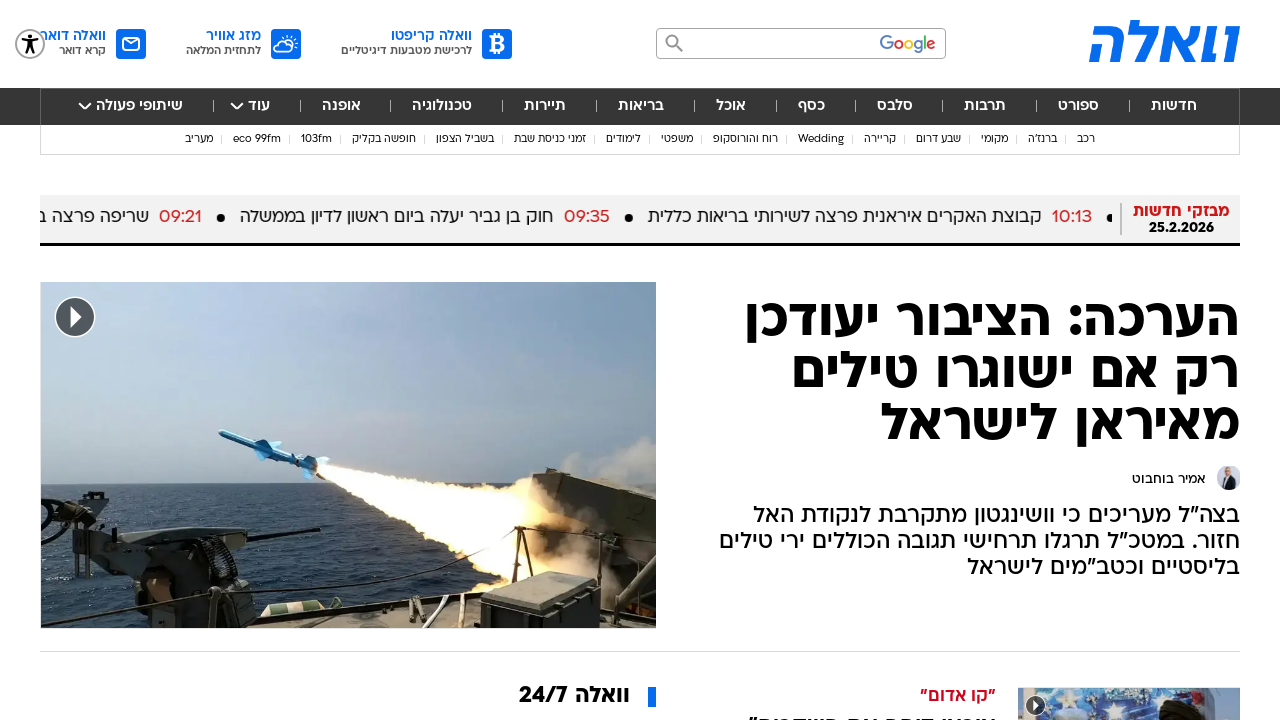

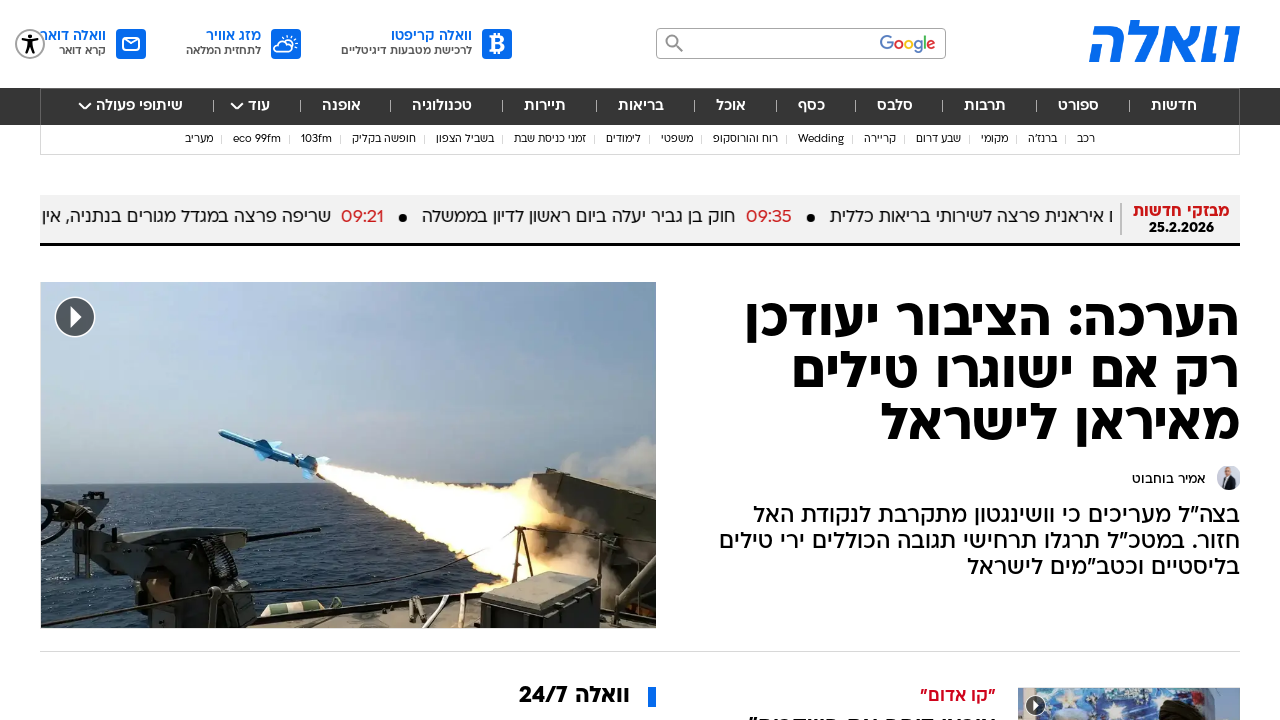